Navigates to Automation Exercise website and locates test case list elements on the page

Starting URL: https://www.automationexercise.com/

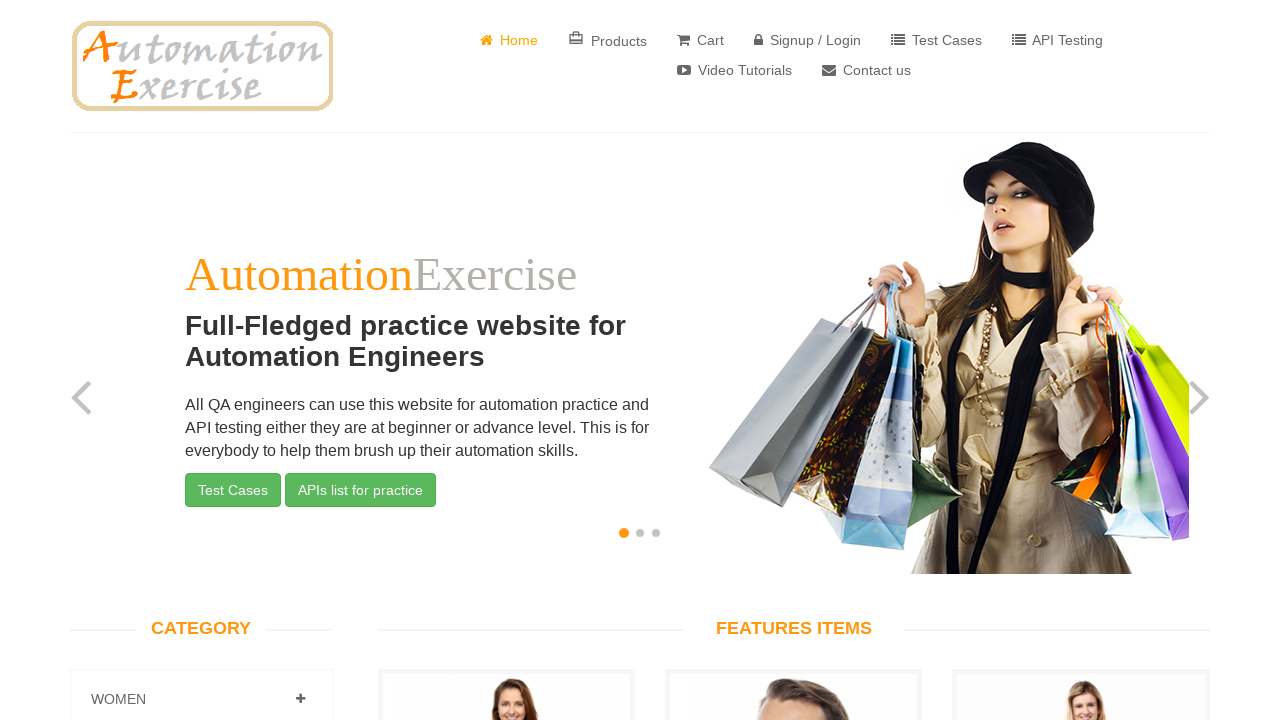

Waited for test cases list elements to load
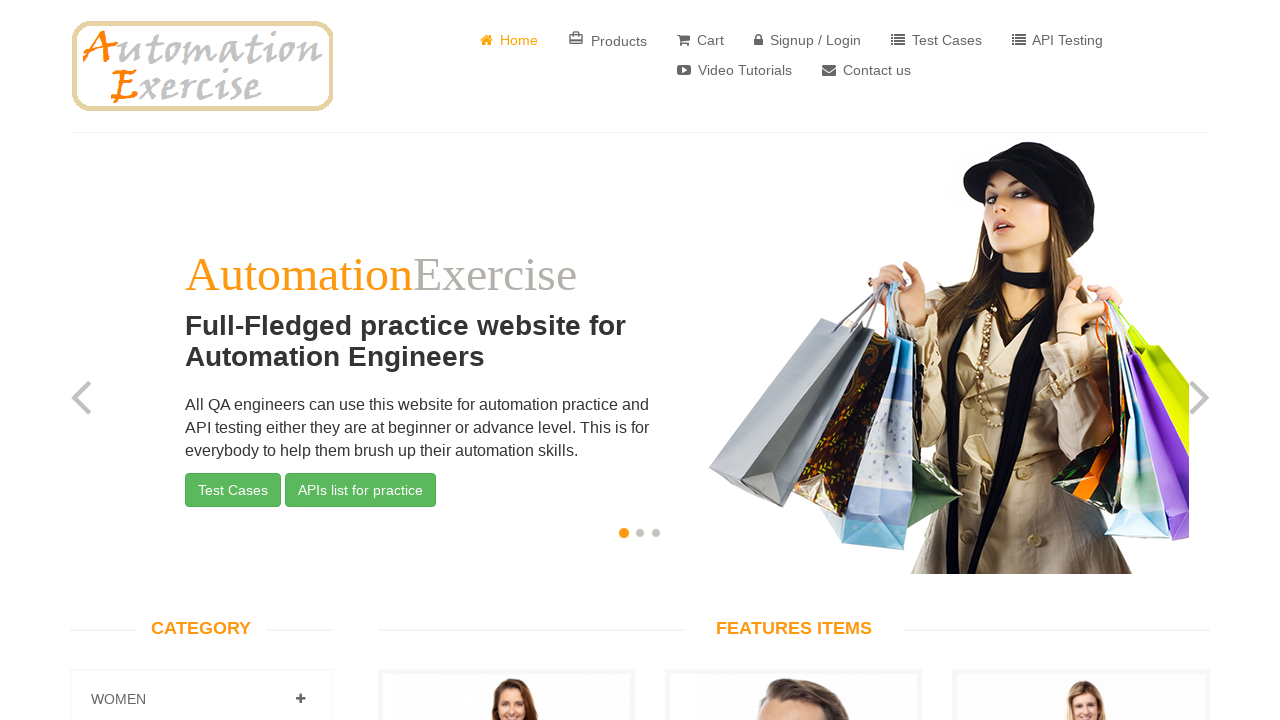

Located all test case list elements on the page
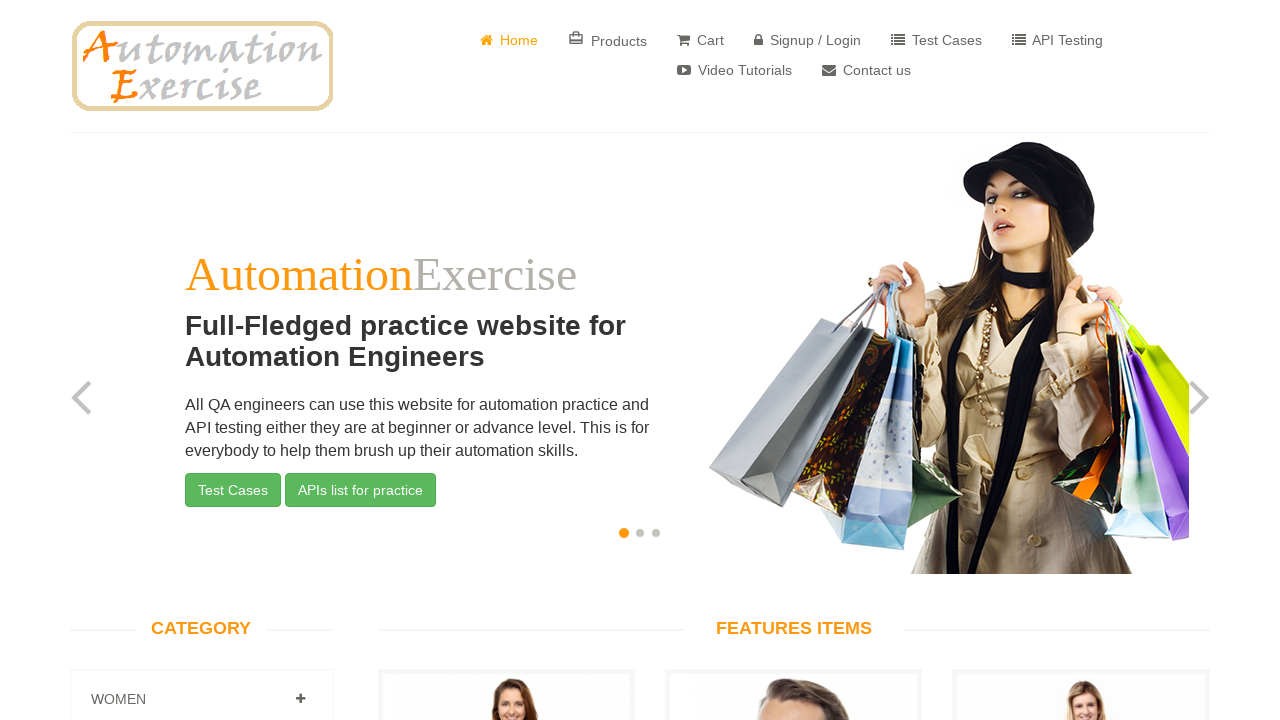

Found 3 test case elements
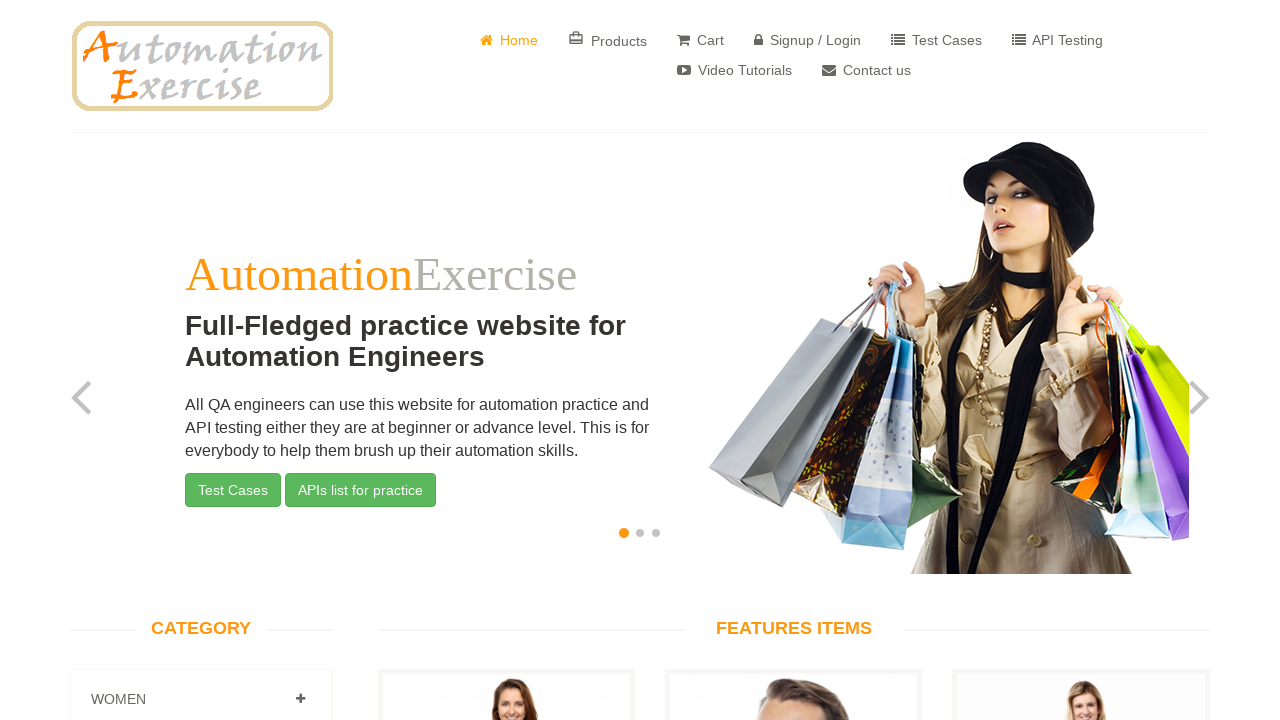

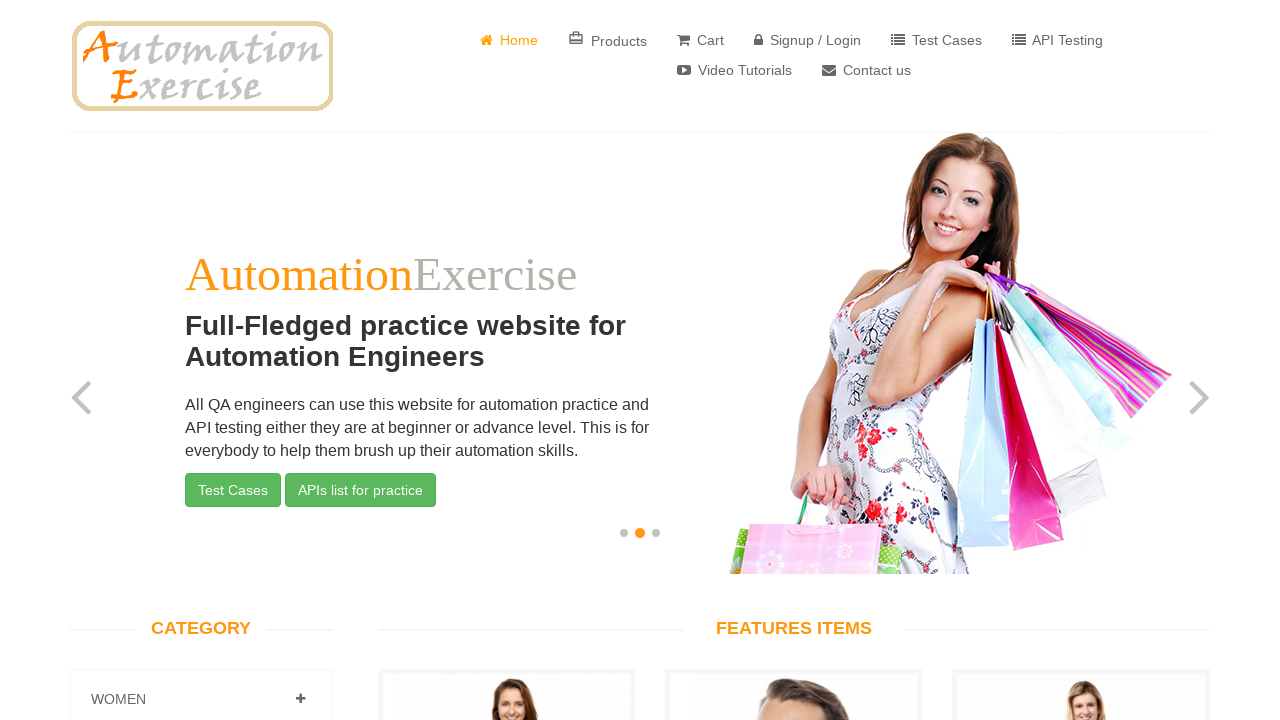